Tests that the toggle all checkbox state updates correctly when individual items are completed or cleared

Starting URL: https://demo.playwright.dev/todomvc

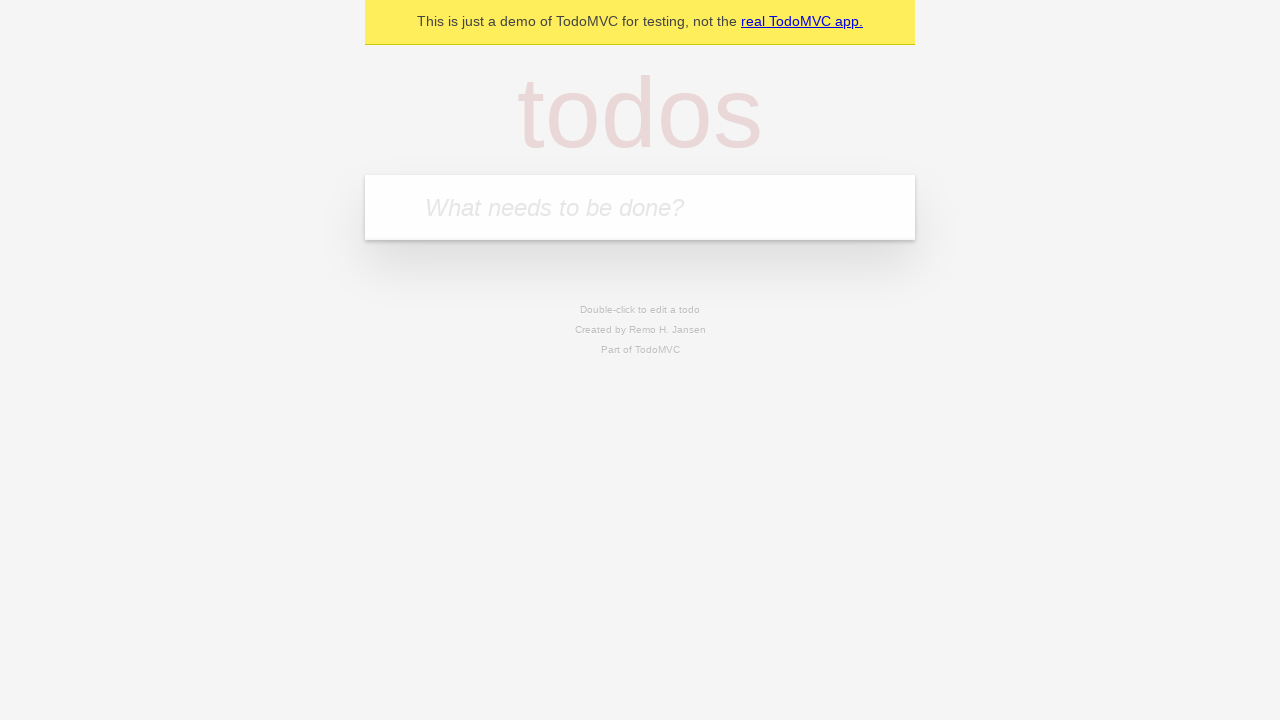

Filled new todo input with 'buy some cheese' on internal:attr=[placeholder="What needs to be done?"i]
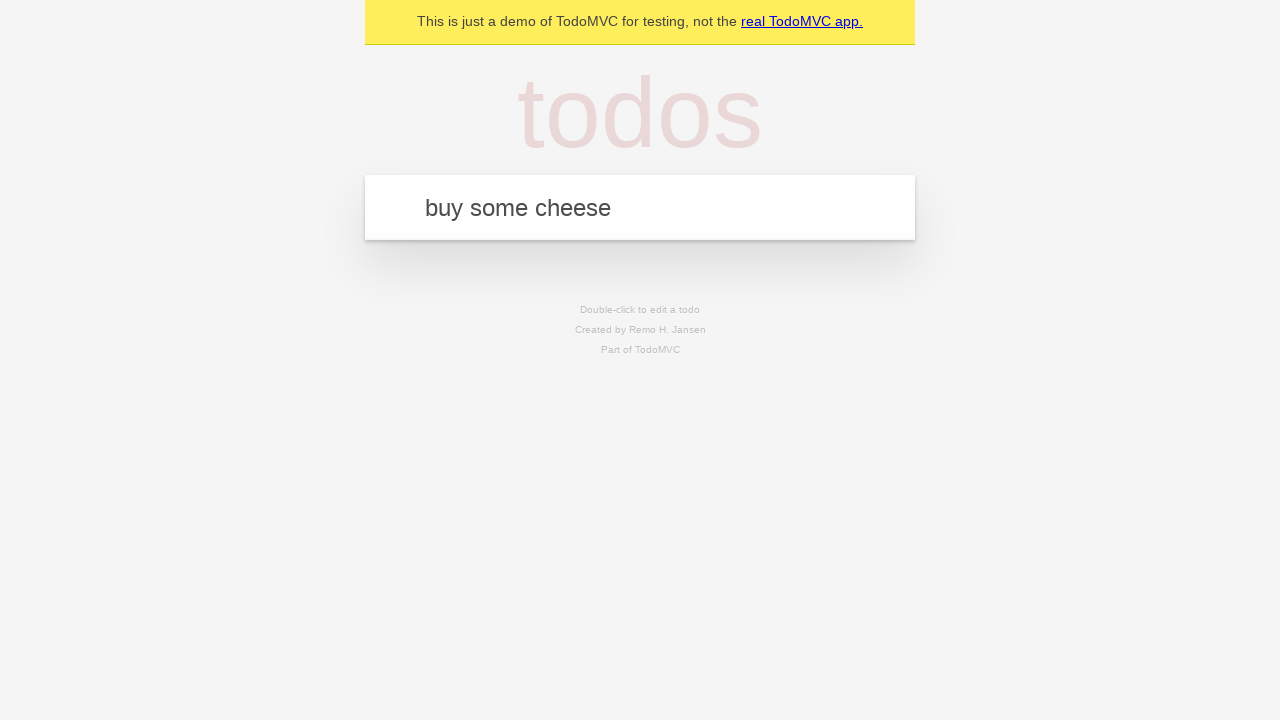

Pressed Enter to create todo 'buy some cheese' on internal:attr=[placeholder="What needs to be done?"i]
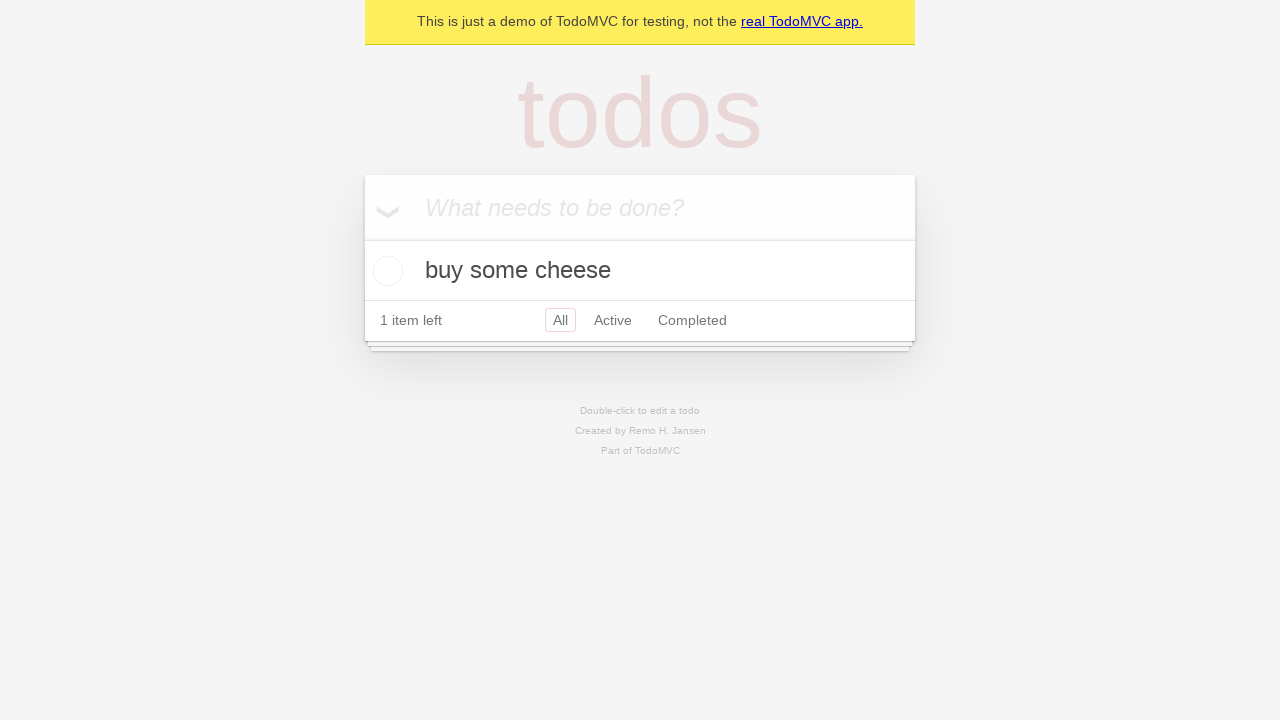

Filled new todo input with 'feed the cat' on internal:attr=[placeholder="What needs to be done?"i]
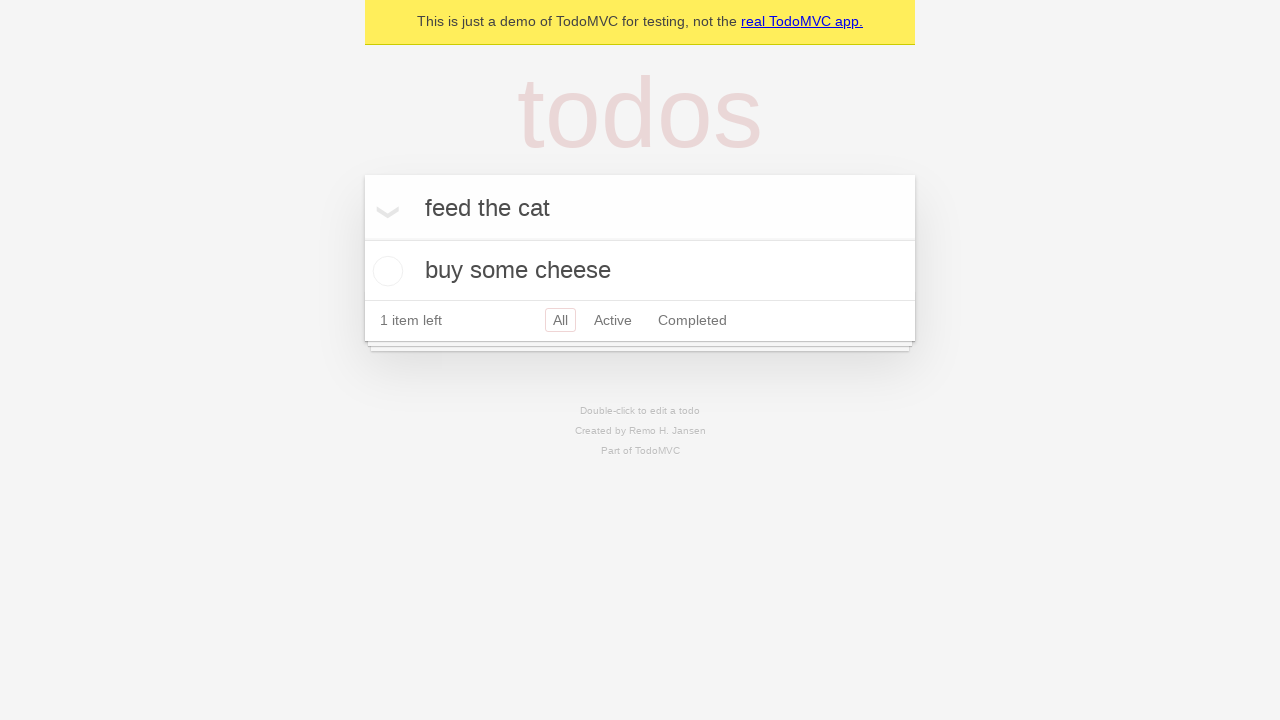

Pressed Enter to create todo 'feed the cat' on internal:attr=[placeholder="What needs to be done?"i]
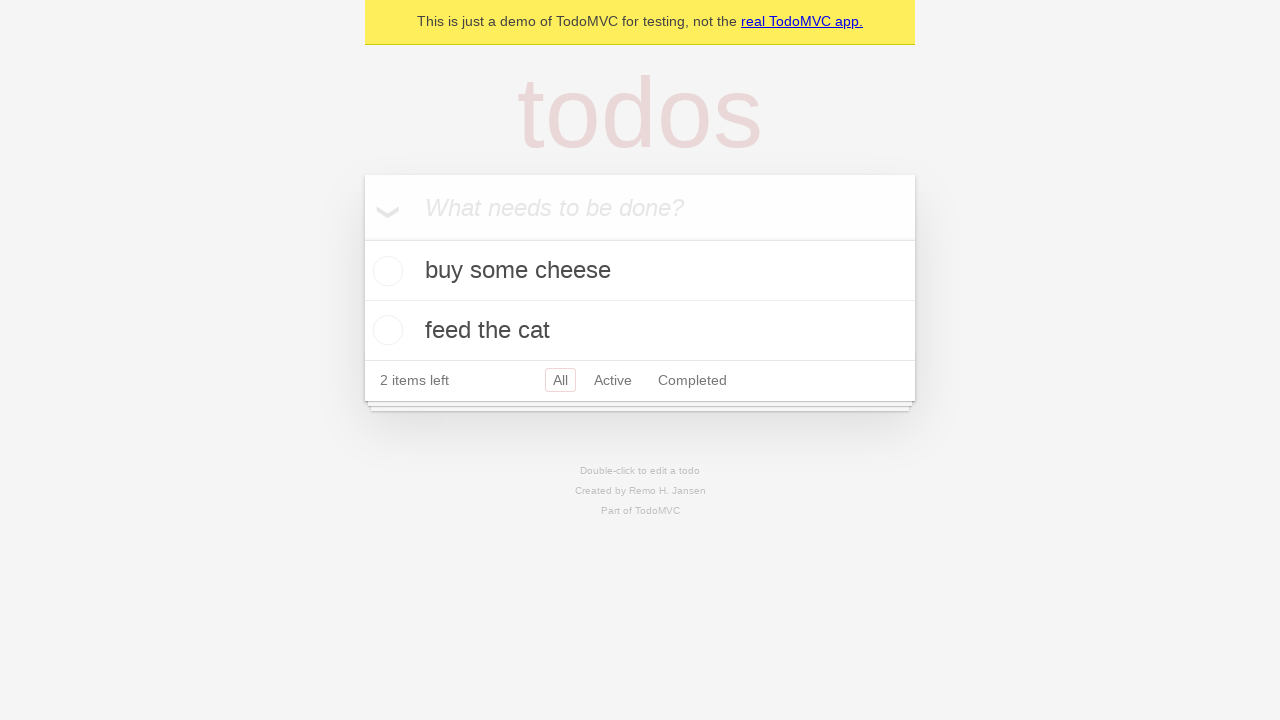

Filled new todo input with 'book a doctors appointment' on internal:attr=[placeholder="What needs to be done?"i]
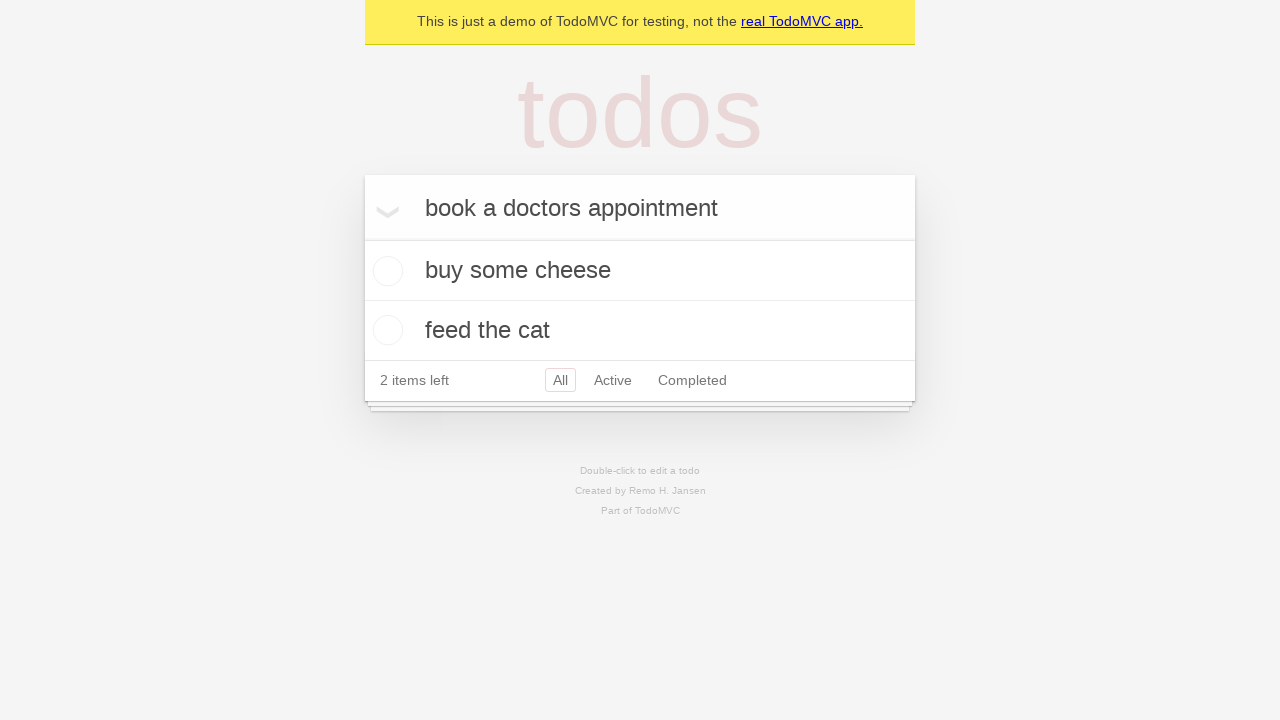

Pressed Enter to create todo 'book a doctors appointment' on internal:attr=[placeholder="What needs to be done?"i]
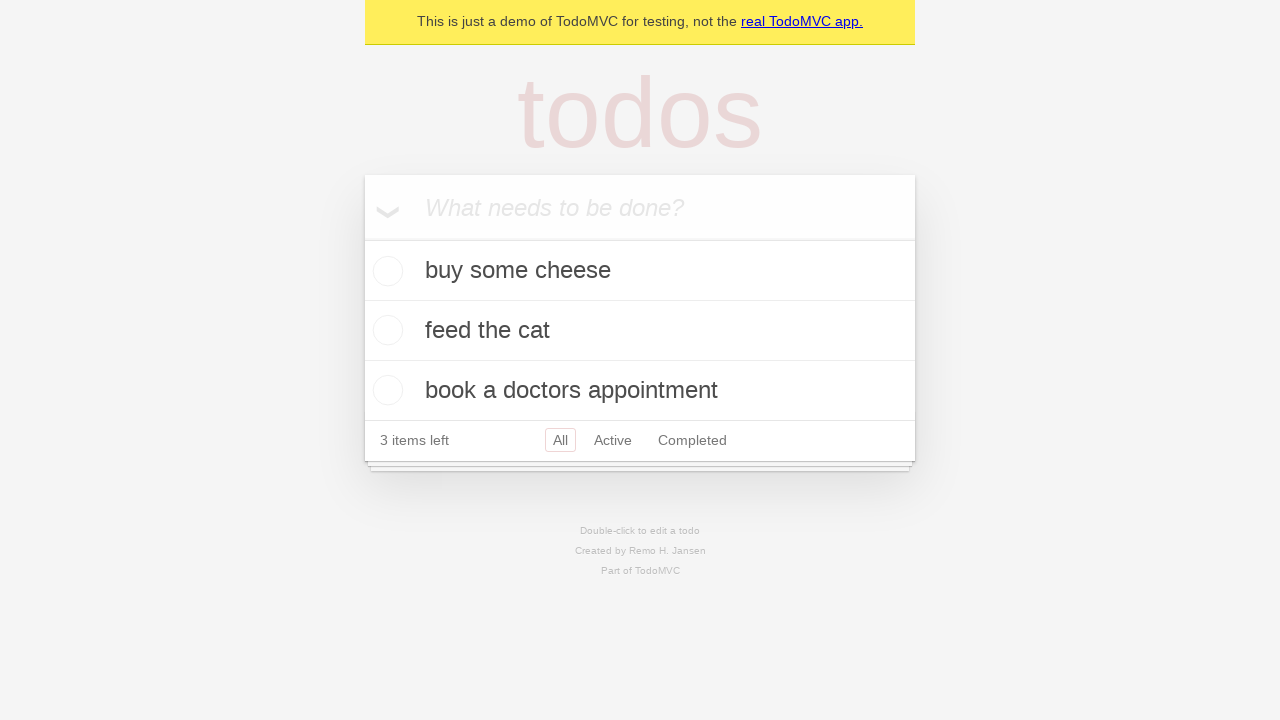

Checked the 'Mark all as complete' toggle at (362, 238) on internal:label="Mark all as complete"i
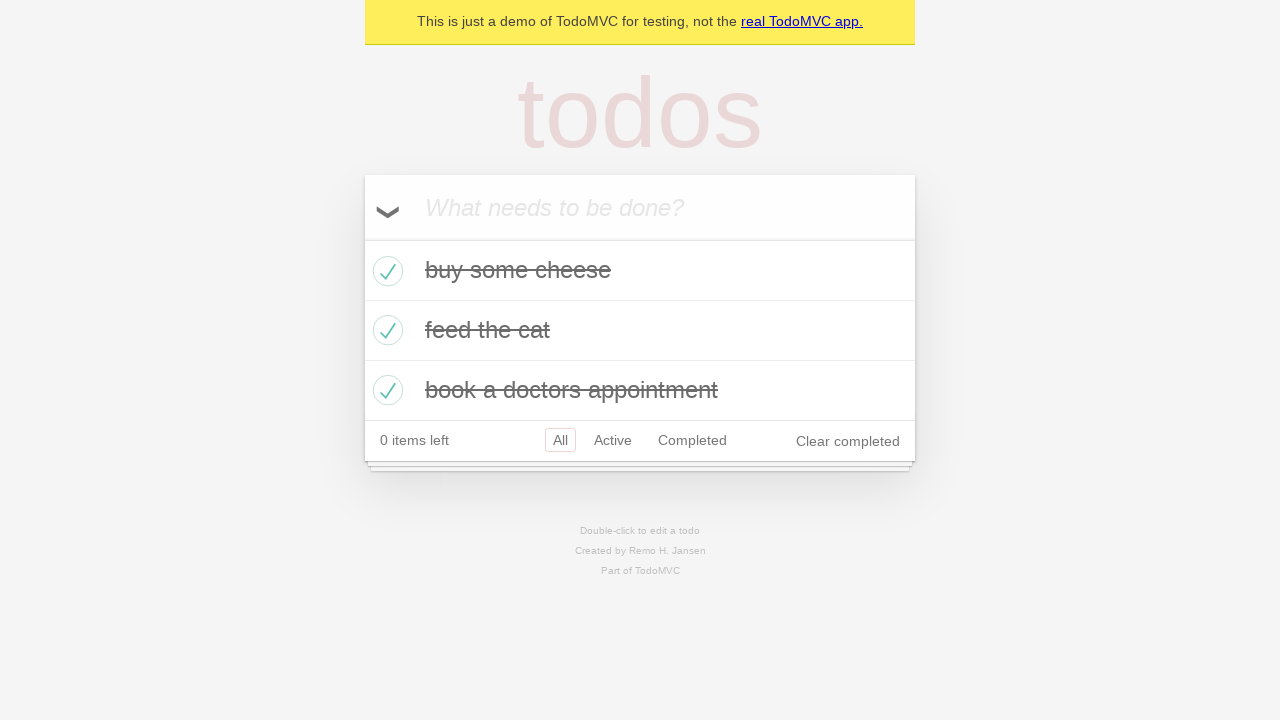

Unchecked the first todo item at (385, 271) on internal:testid=[data-testid="todo-item"s] >> nth=0 >> internal:role=checkbox
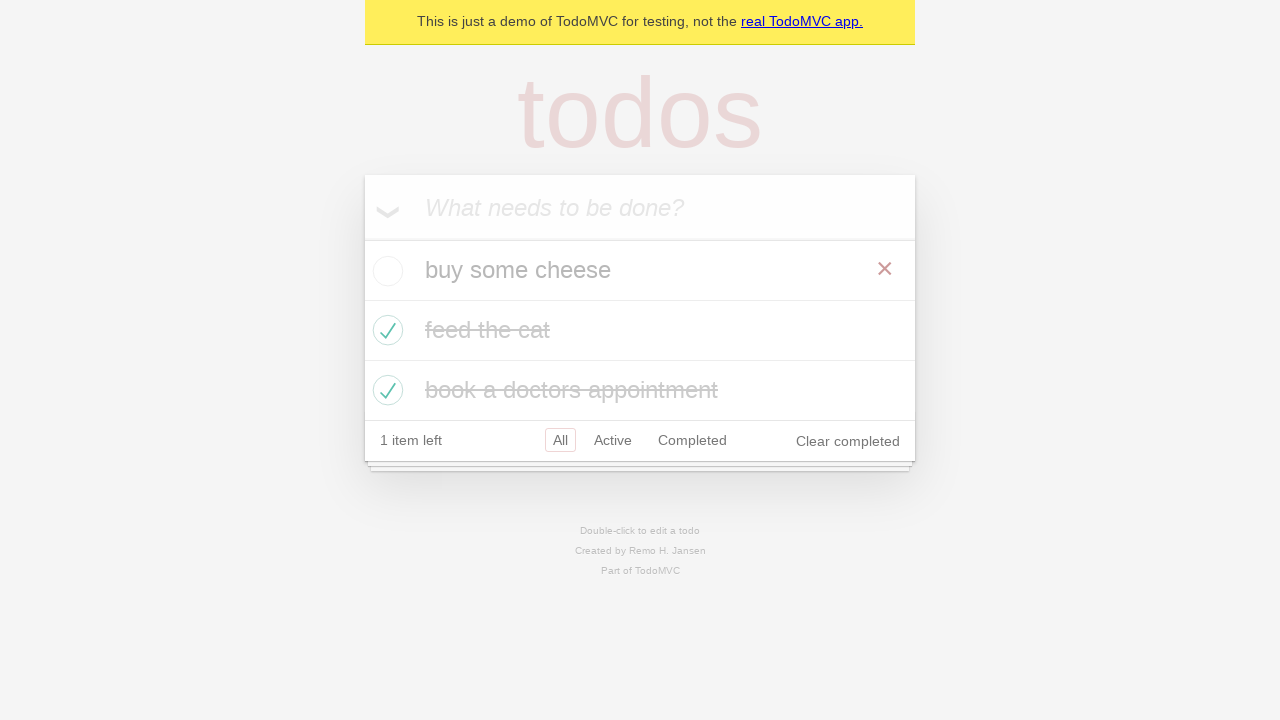

Checked the first todo item again at (385, 271) on internal:testid=[data-testid="todo-item"s] >> nth=0 >> internal:role=checkbox
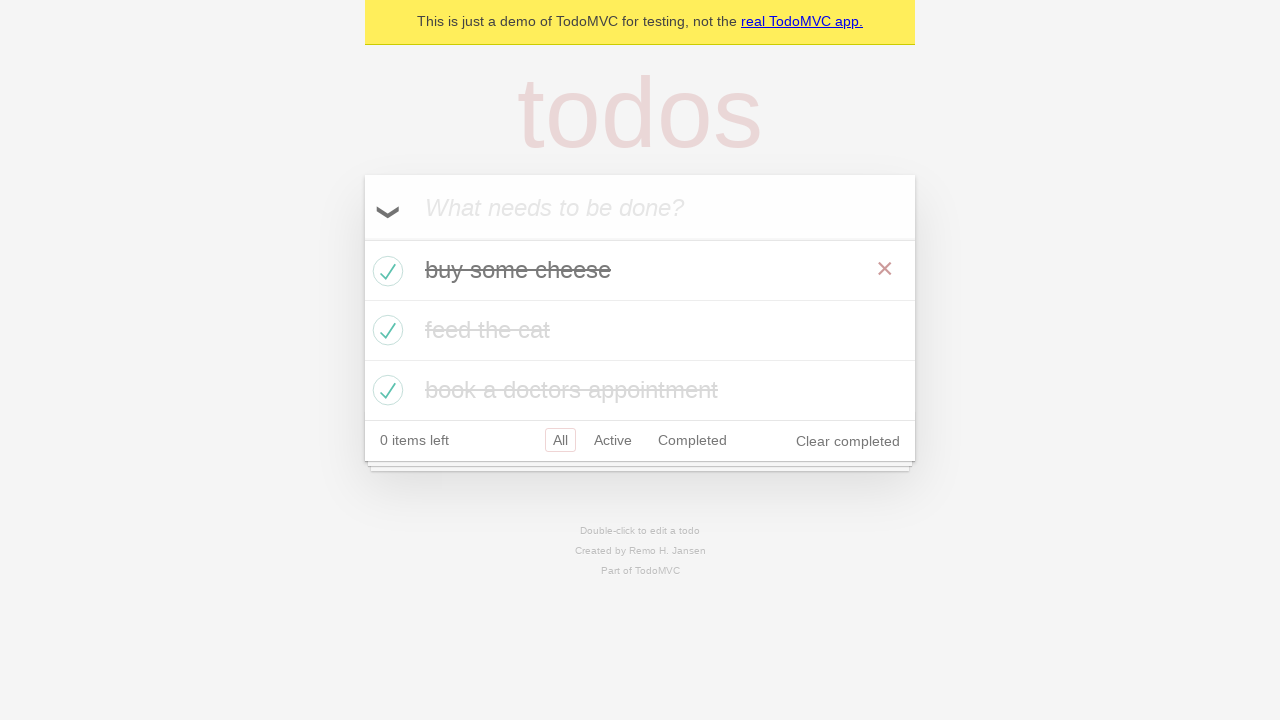

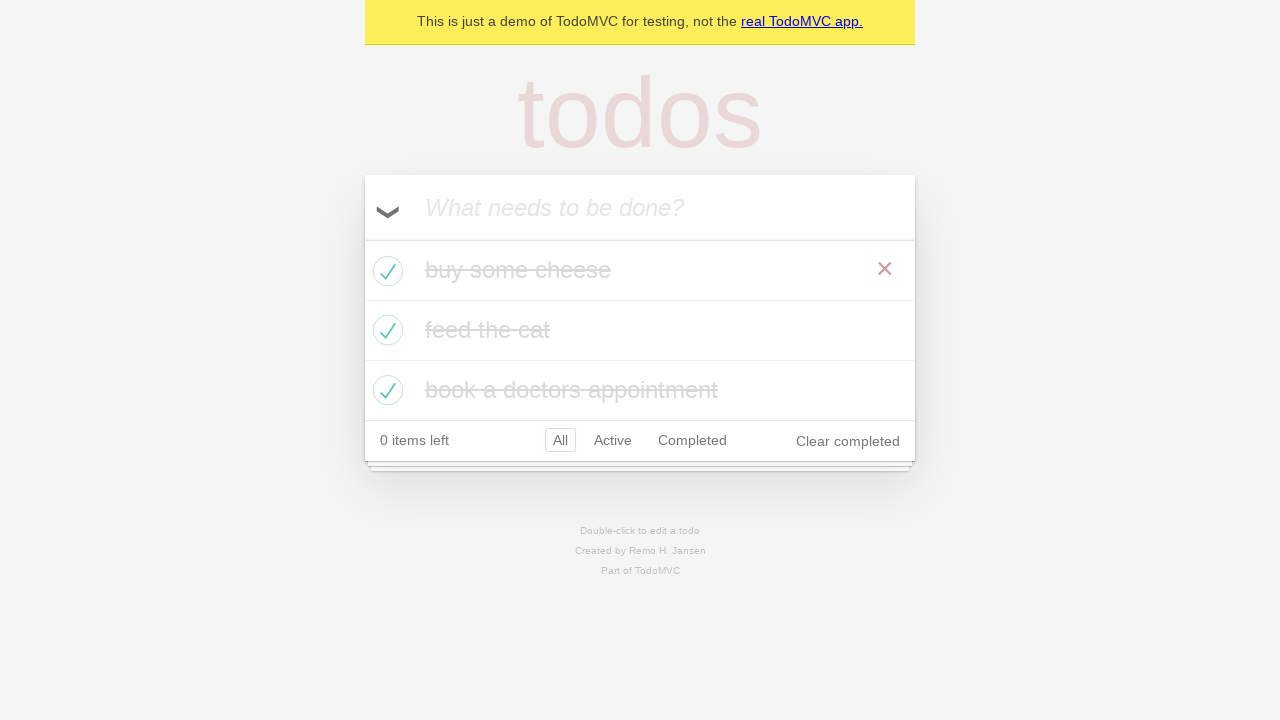